Tests navigation by clicking on the "About Us" link from the homepage

Starting URL: https://beesmrt2.vercel.app/

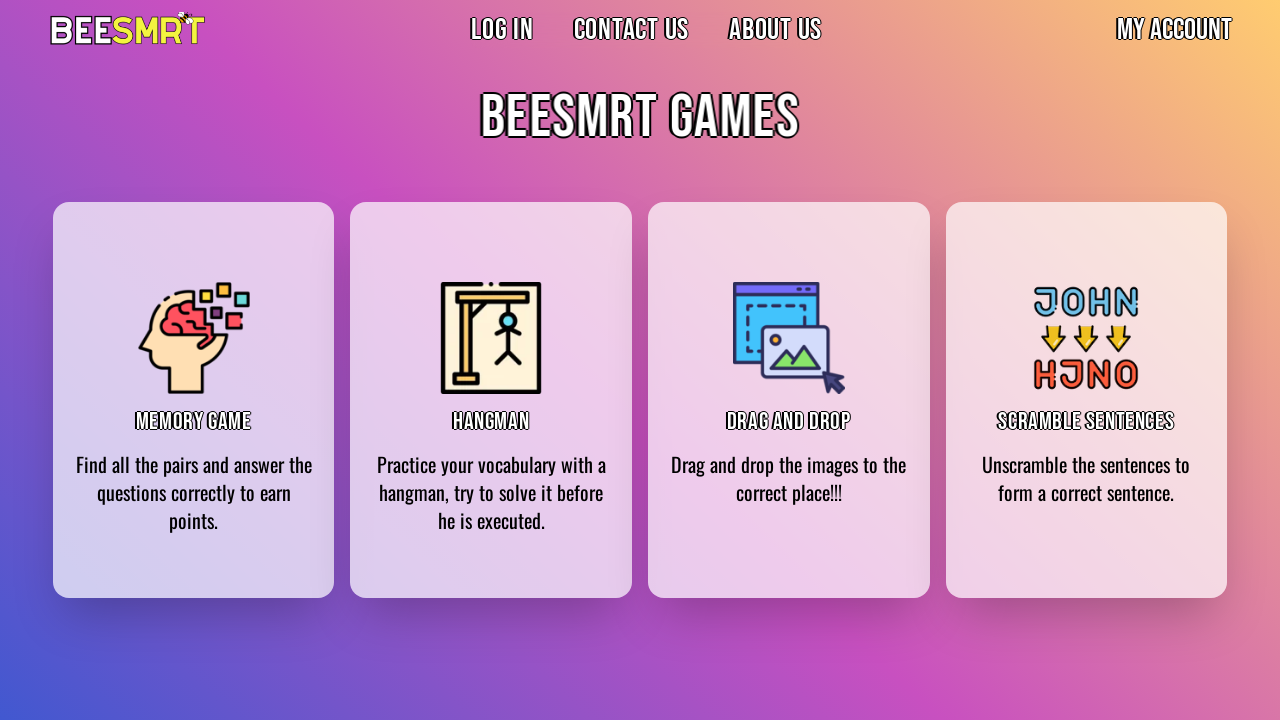

Navigated to homepage at https://beesmrt2.vercel.app/
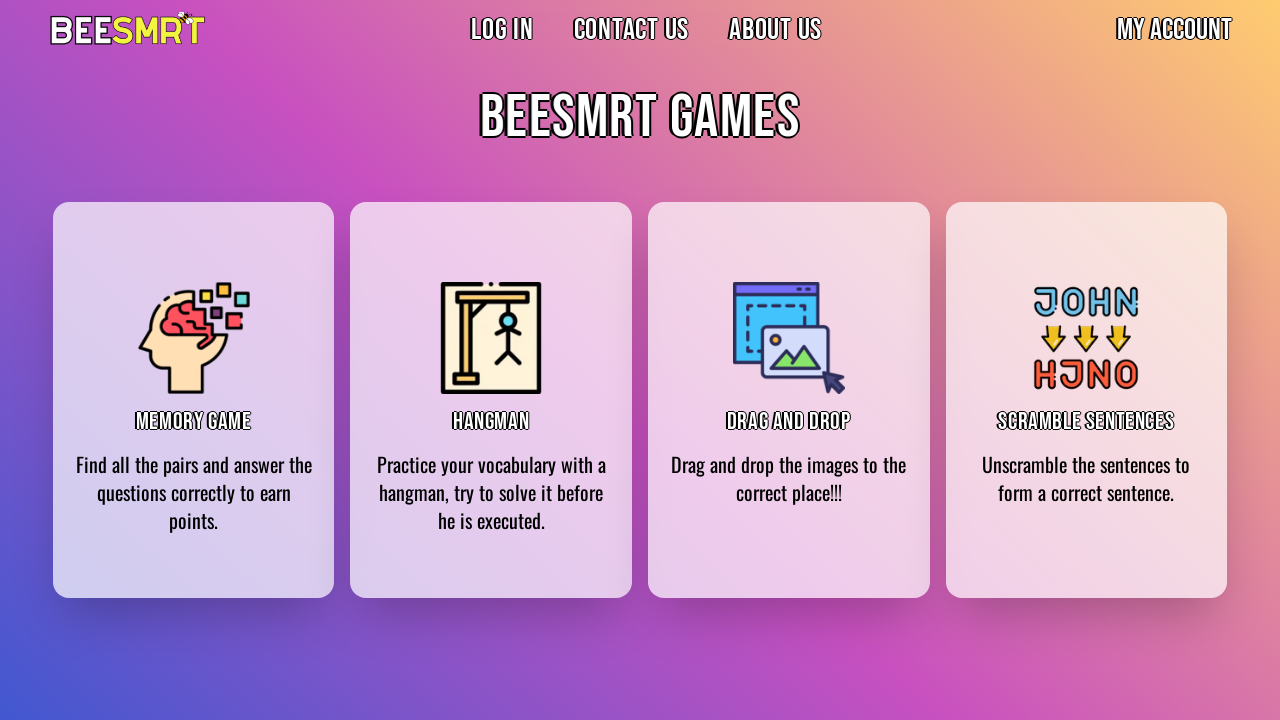

Clicked on the 'About Us' link at (776, 30) on internal:role=link[name="About Us"i]
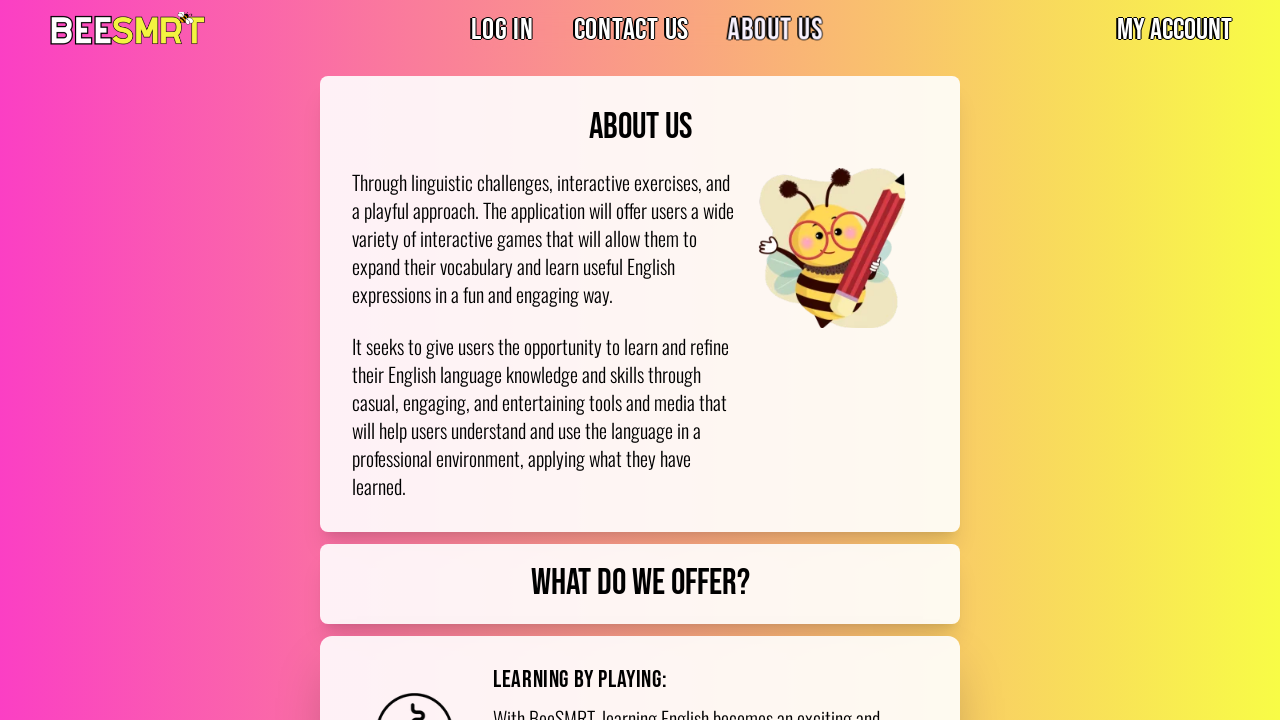

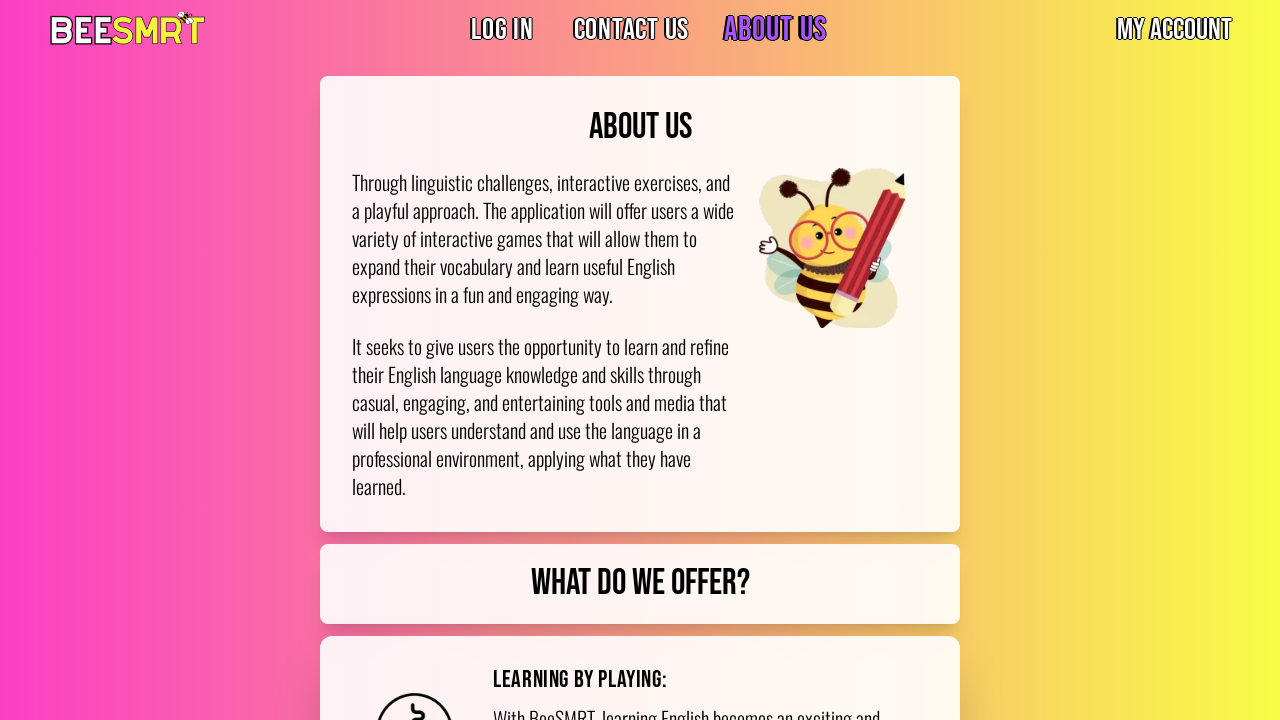